Tests double-click functionality by navigating to the Elements section, clicking Buttons, and performing a double-click action on a button to verify the expected message appears.

Starting URL: https://demoqa.com/

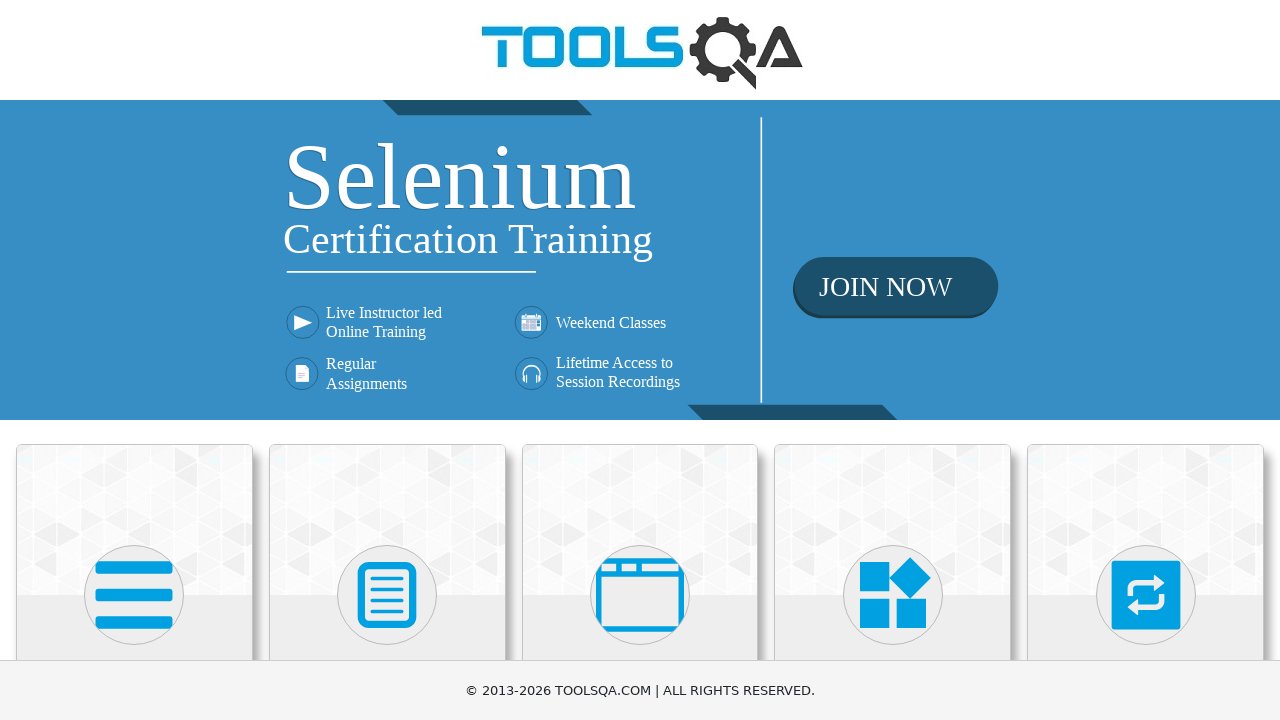

Clicked on Elements card at (134, 360) on xpath=//h5[text()='Elements']
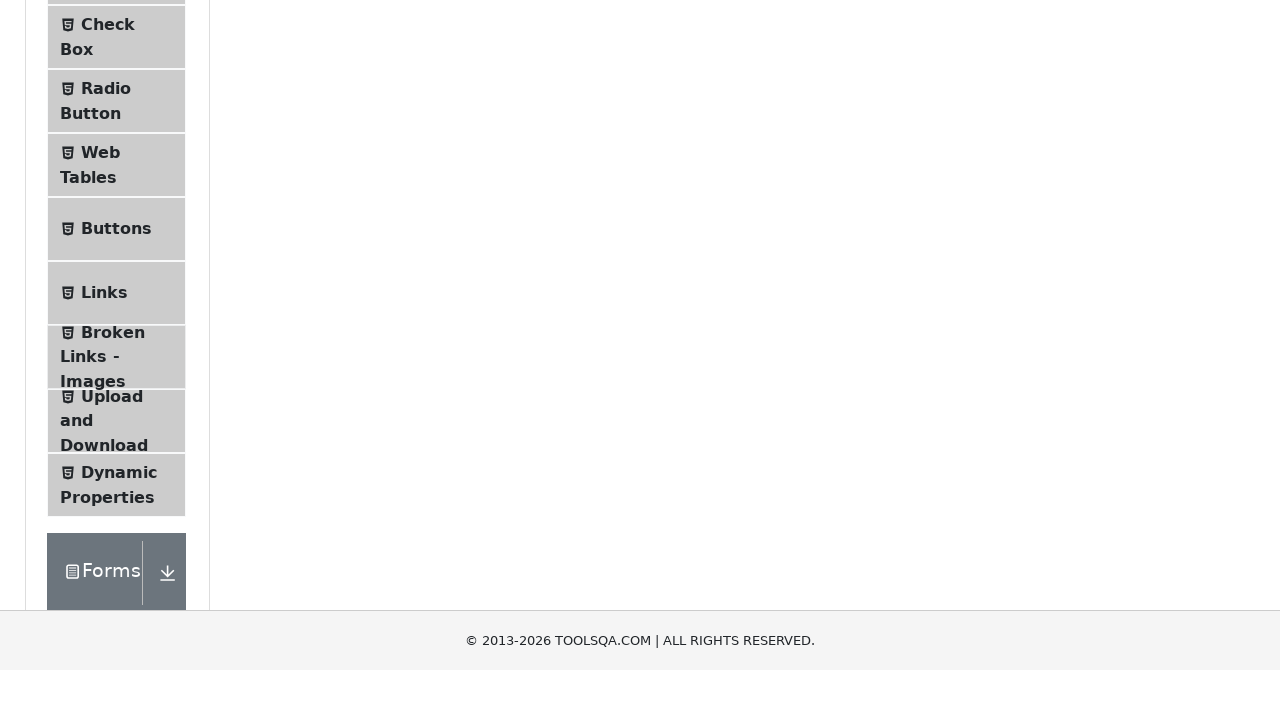

Clicked on Buttons menu item at (116, 517) on xpath=//span[@class='text' and text()='Buttons']
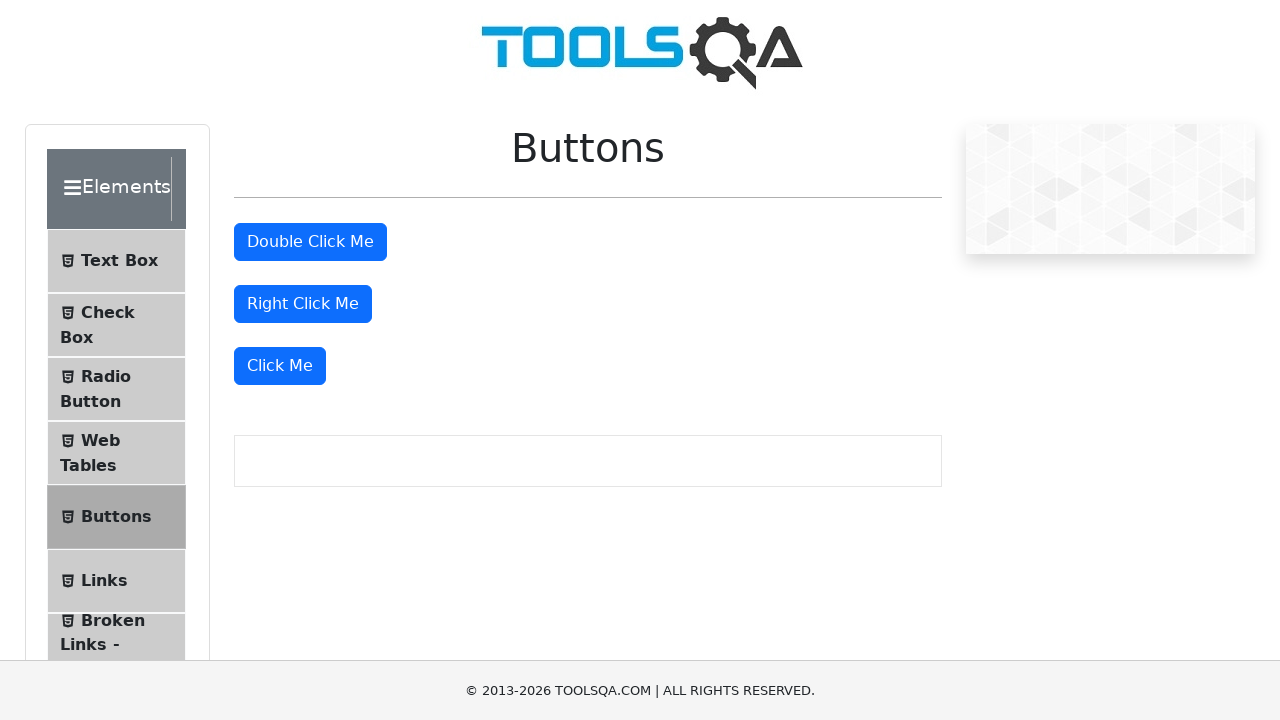

Performed double-click on the double click button at (310, 242) on #doubleClickBtn
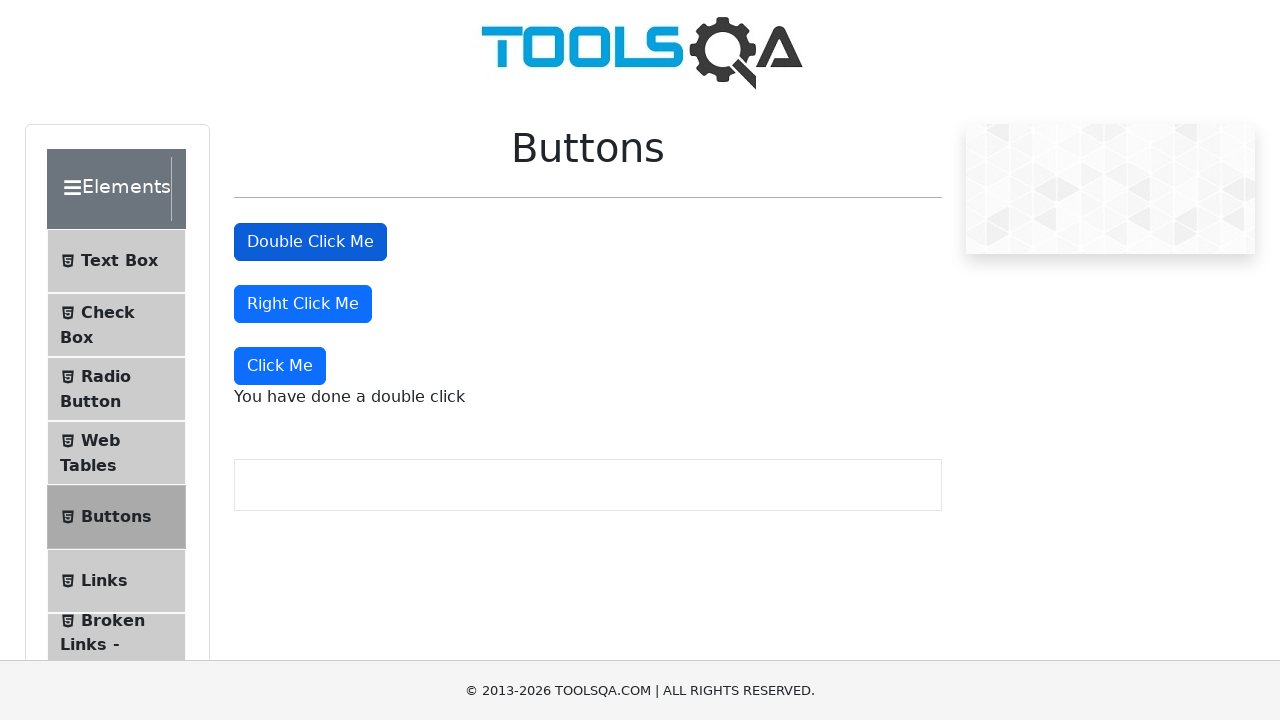

Double-click message appeared
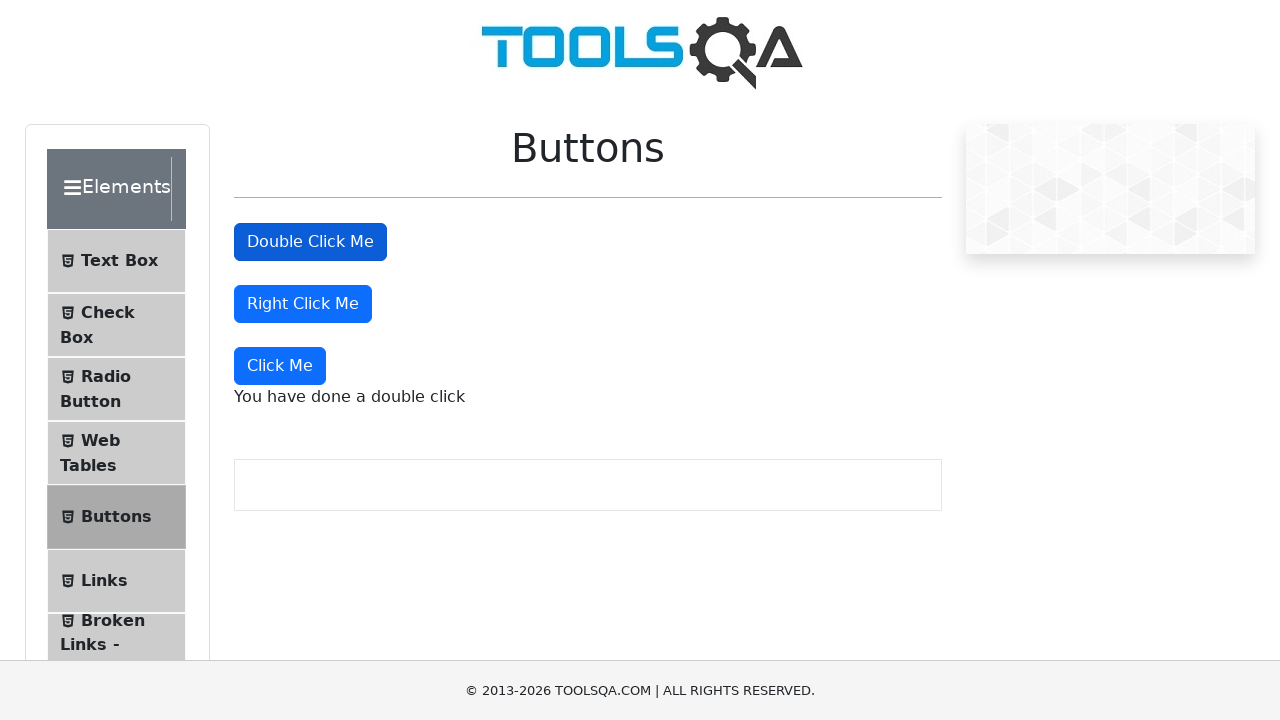

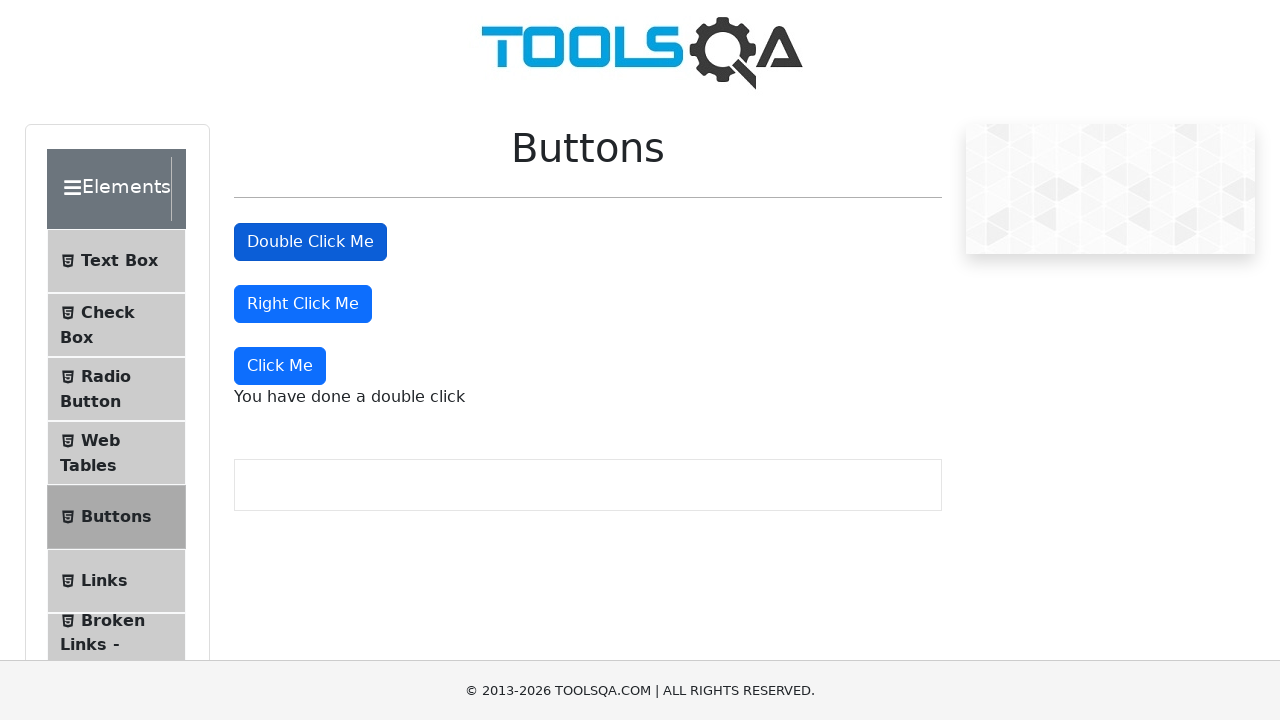